Solves a math problem by extracting a value from the page, calculating the result using a mathematical formula, and submitting the answer along with checkbox selections

Starting URL: http://suninjuly.github.io/math.html

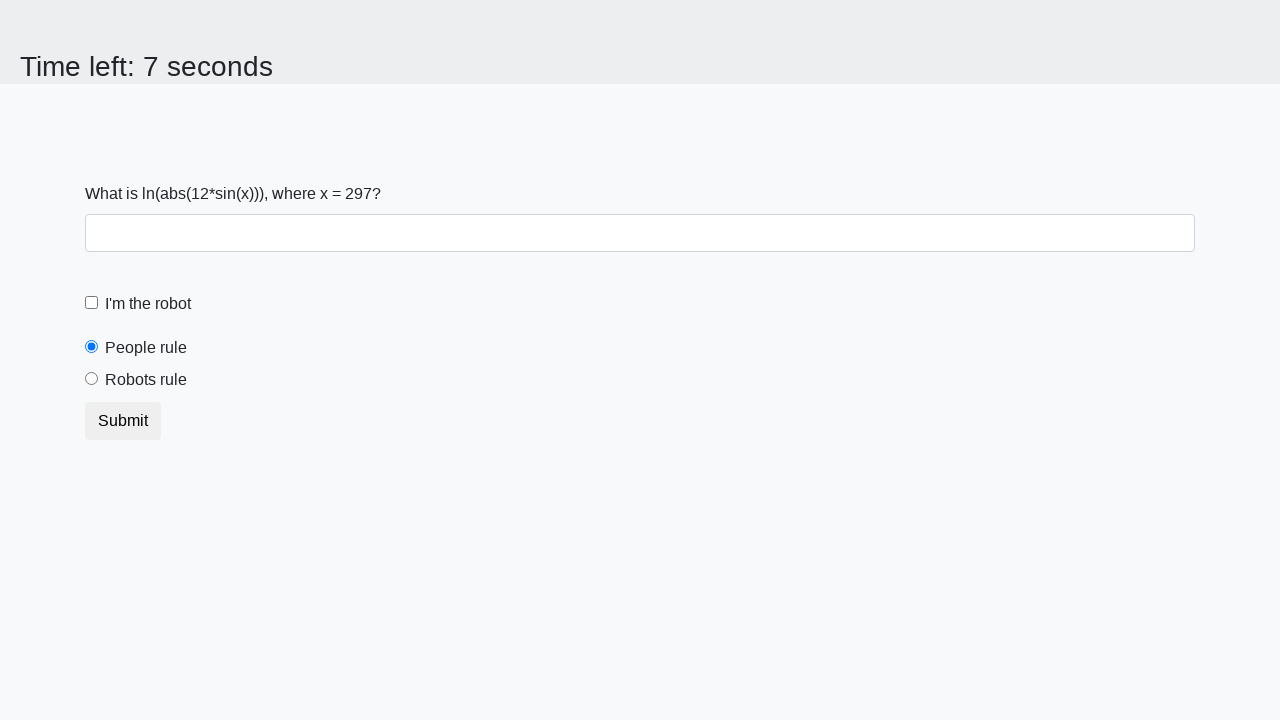

Located the input value element on the page
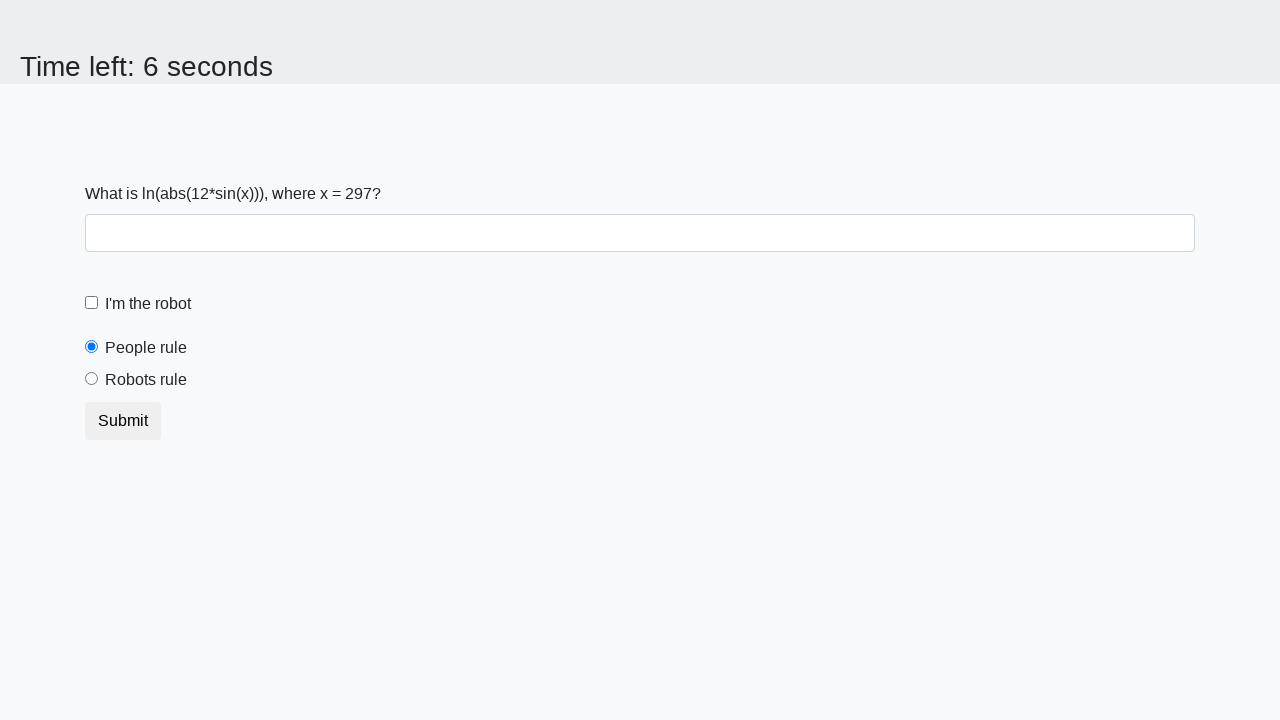

Extracted value from page: 297
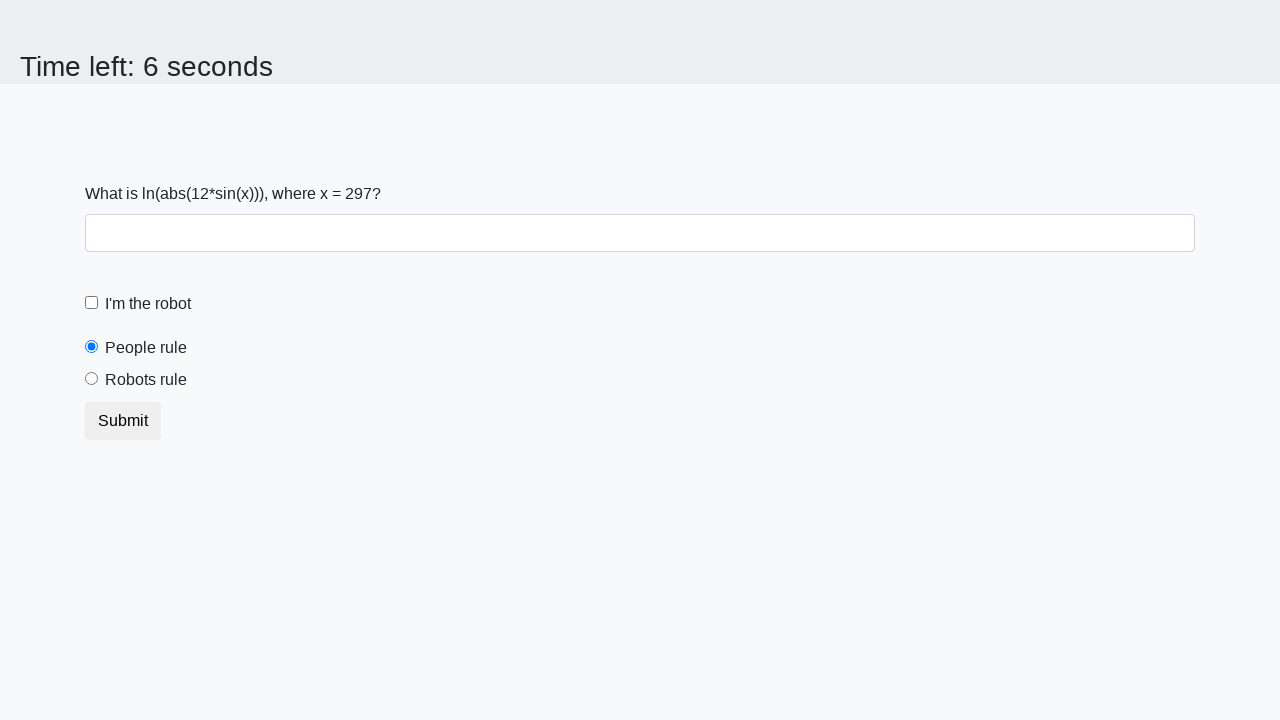

Calculated result using formula: 2.477750158104641
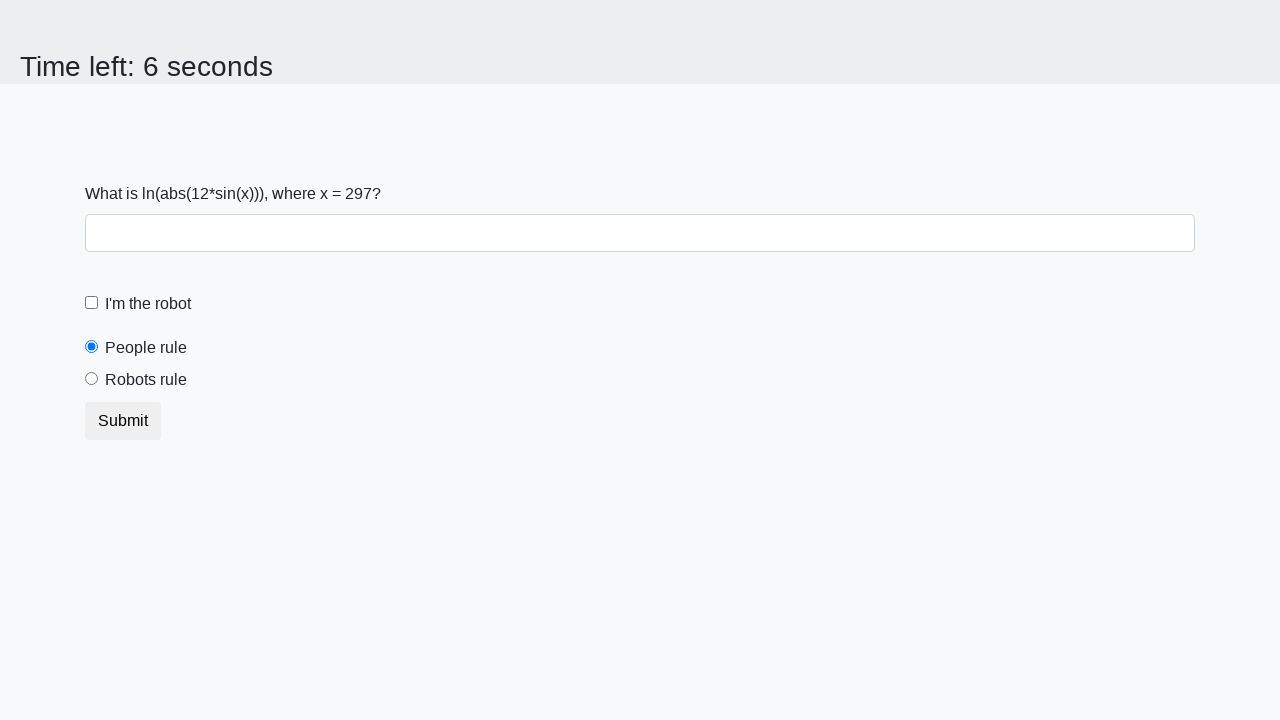

Filled answer field with calculated value on #answer
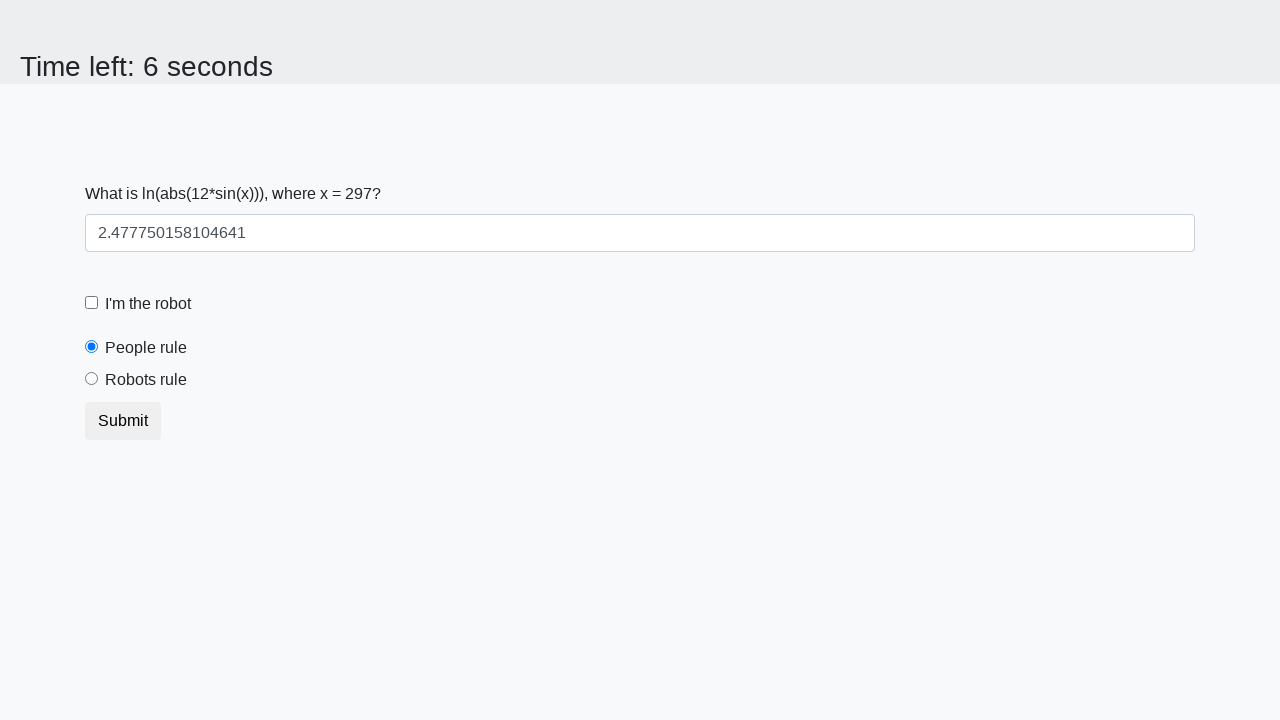

Clicked the robot checkbox at (92, 303) on #robotCheckbox
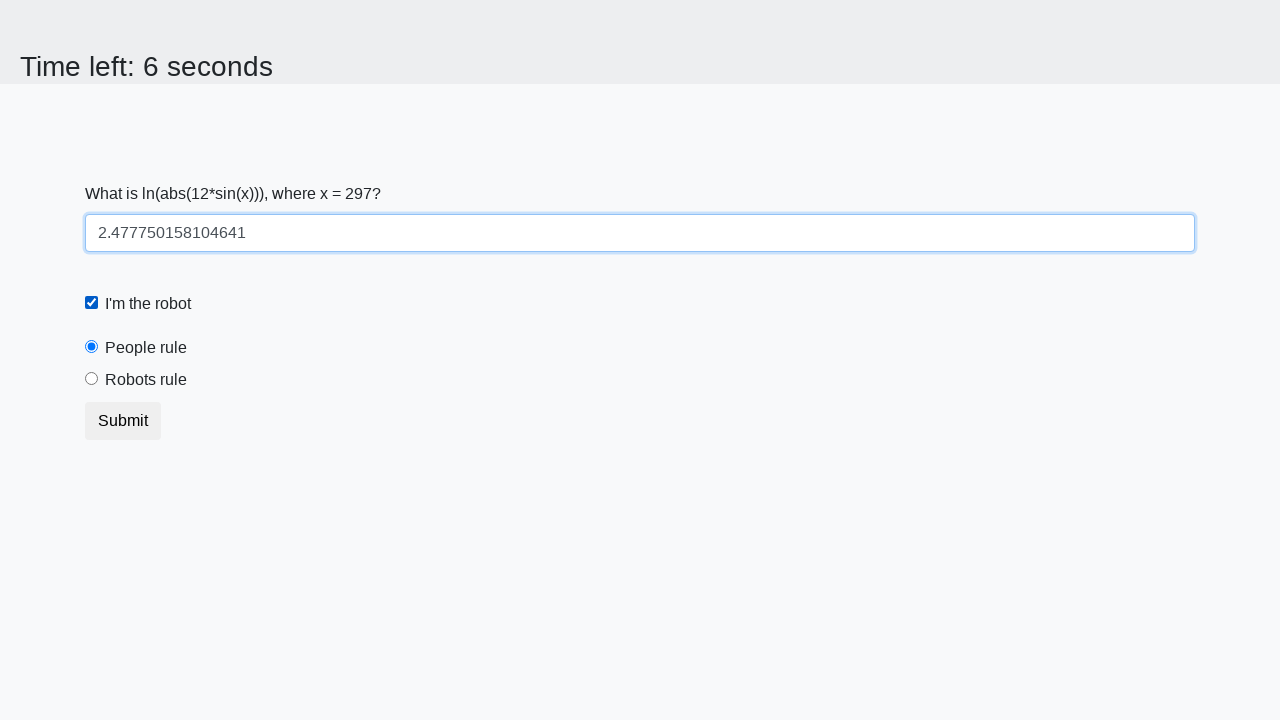

Clicked the robots rule radio button at (92, 379) on #robotsRule
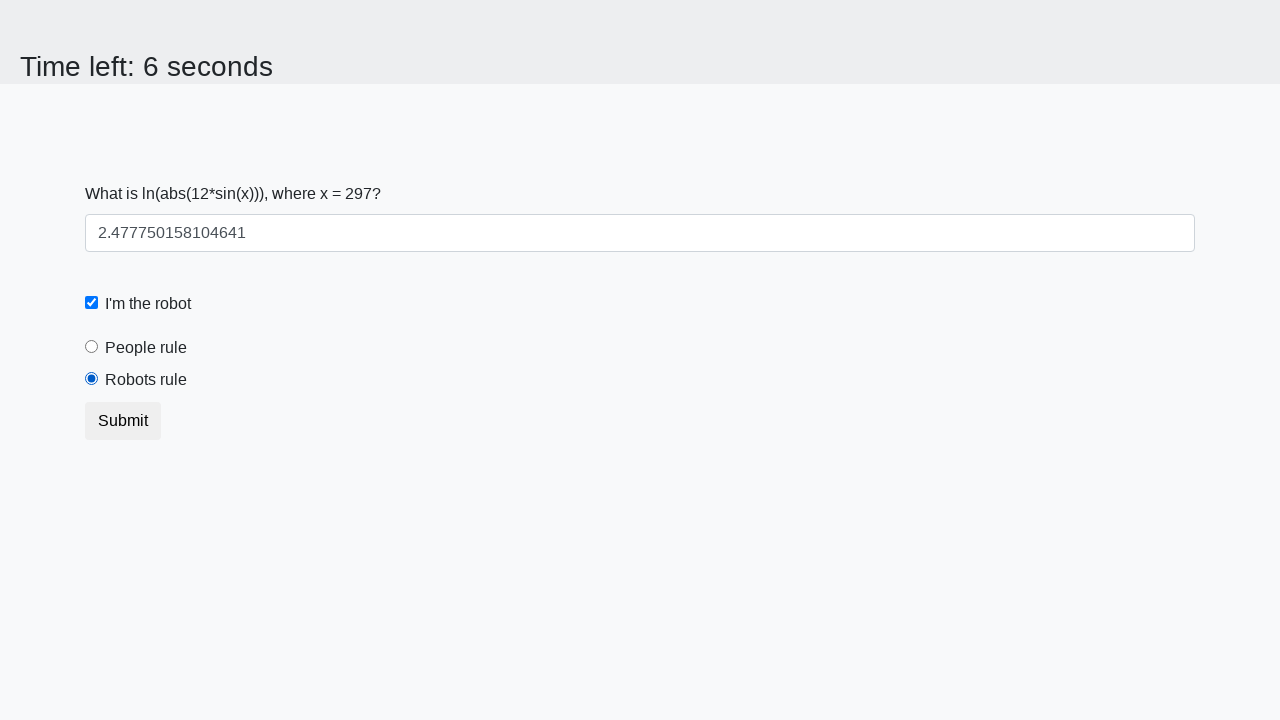

Submitted the form at (123, 421) on [type='submit']
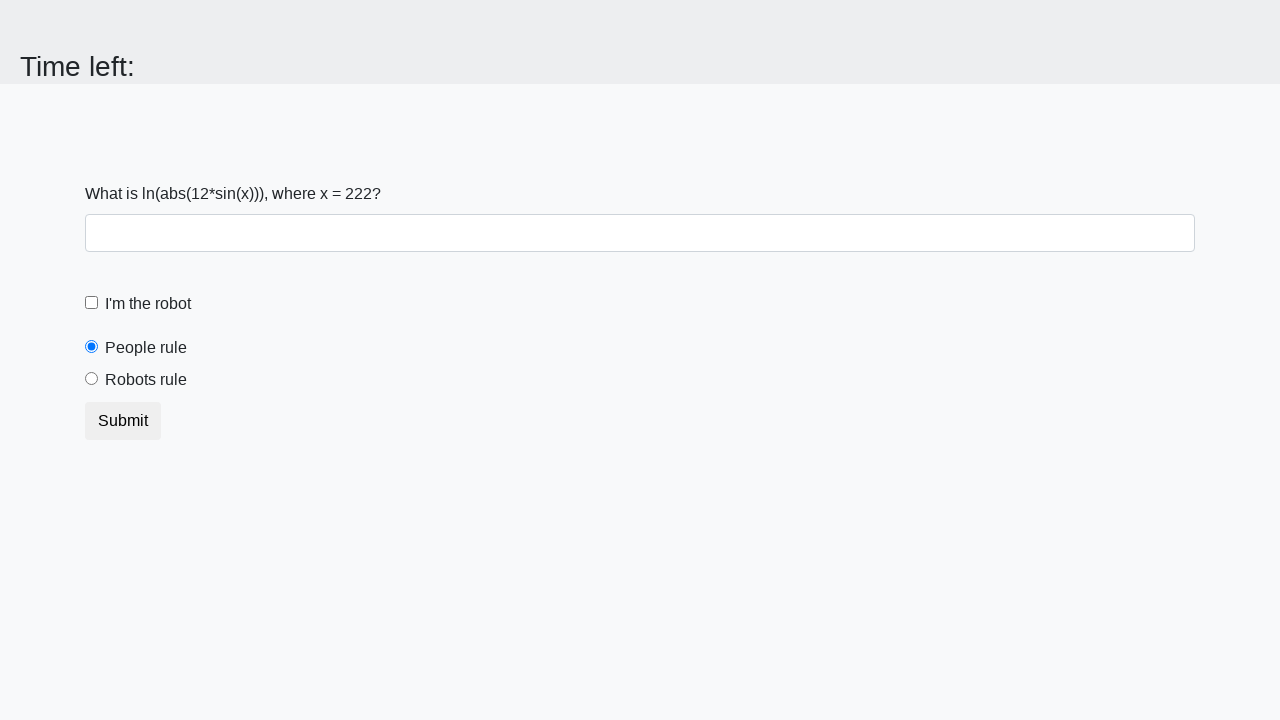

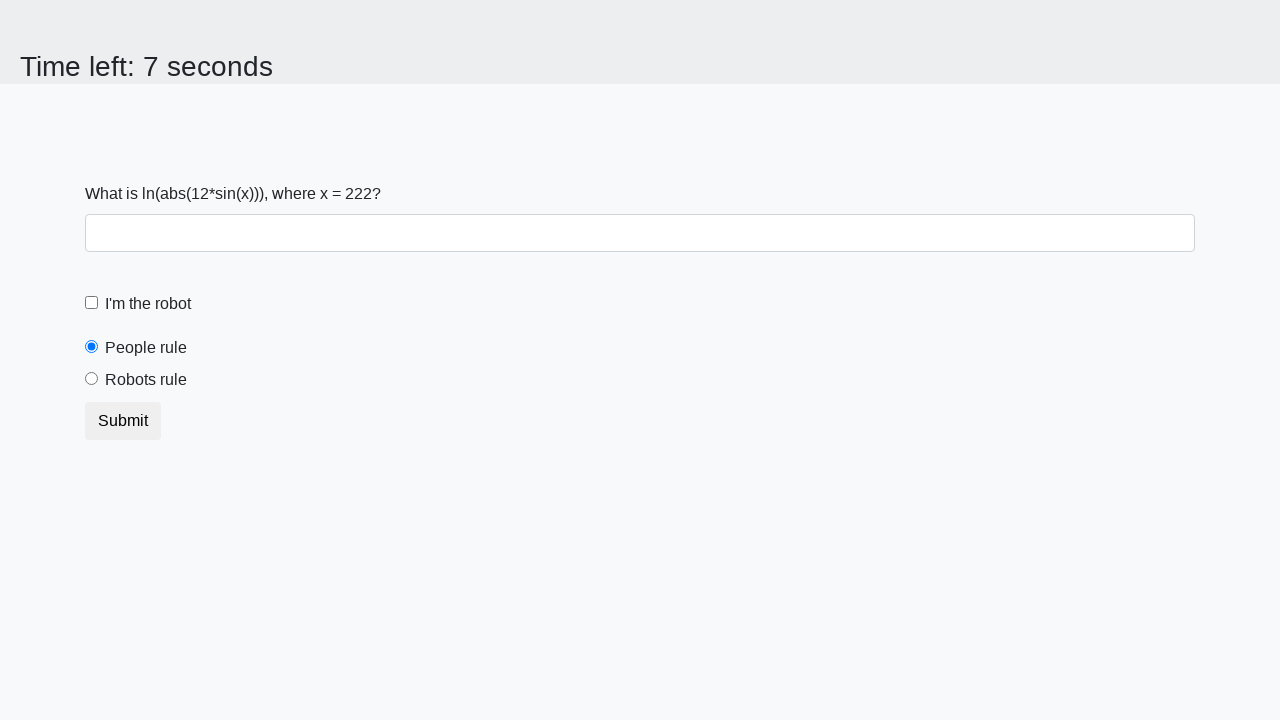